Tests autocomplete dropdown functionality by typing a partial search term, waiting for suggestions to appear, and selecting a specific country (Saudi Arabia) from the dropdown list.

Starting URL: http://demo.automationtesting.in/AutoComplete.html

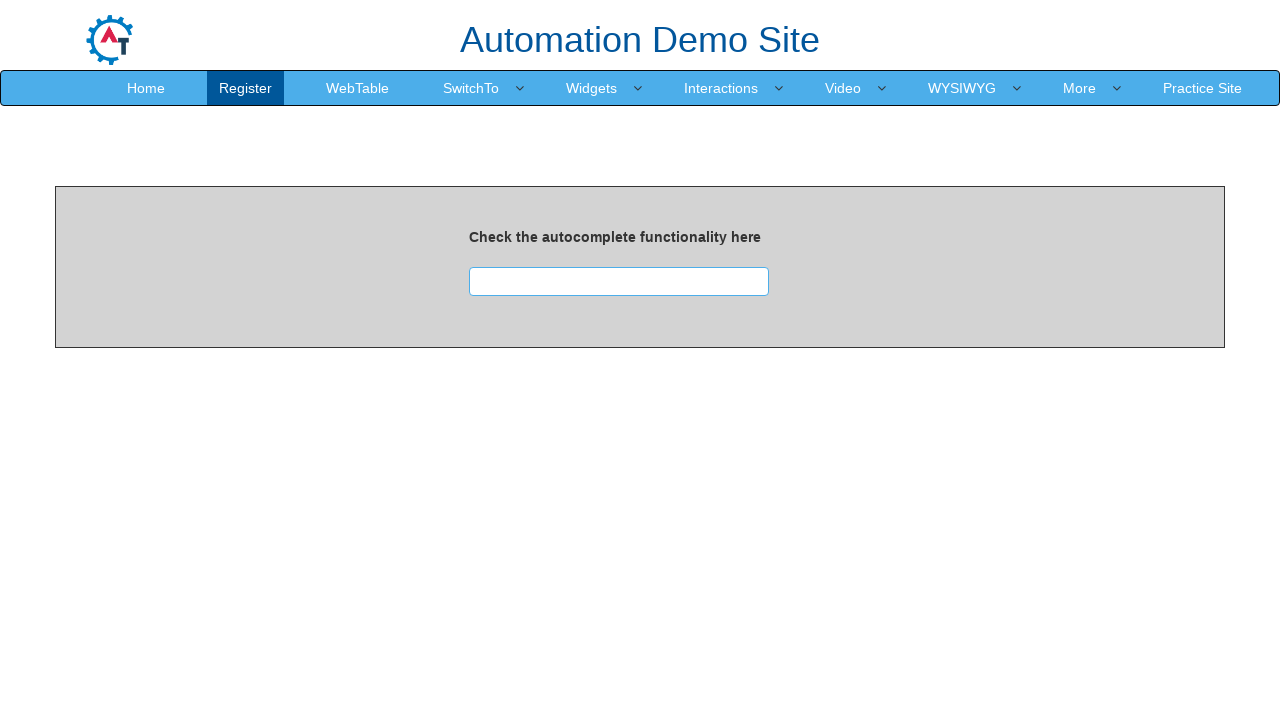

Typed 'ab' in autocomplete search field to trigger suggestions on #searchbox
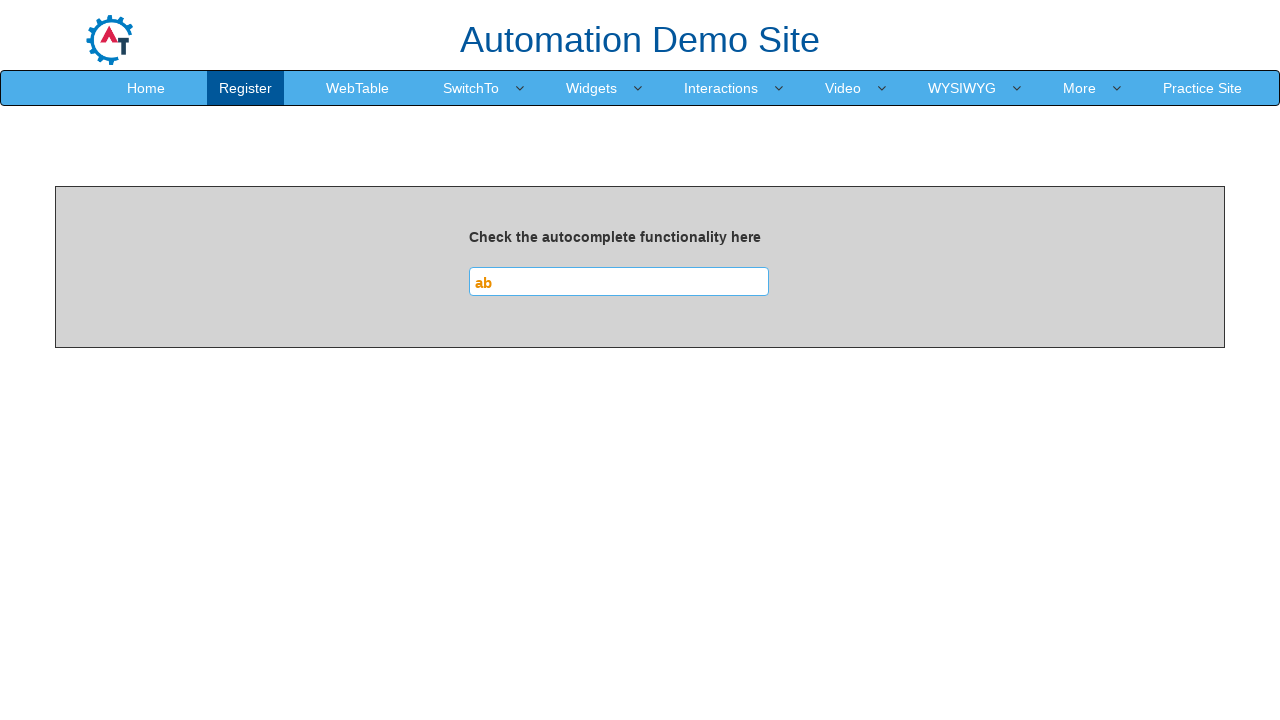

Autocomplete suggestions dropdown appeared
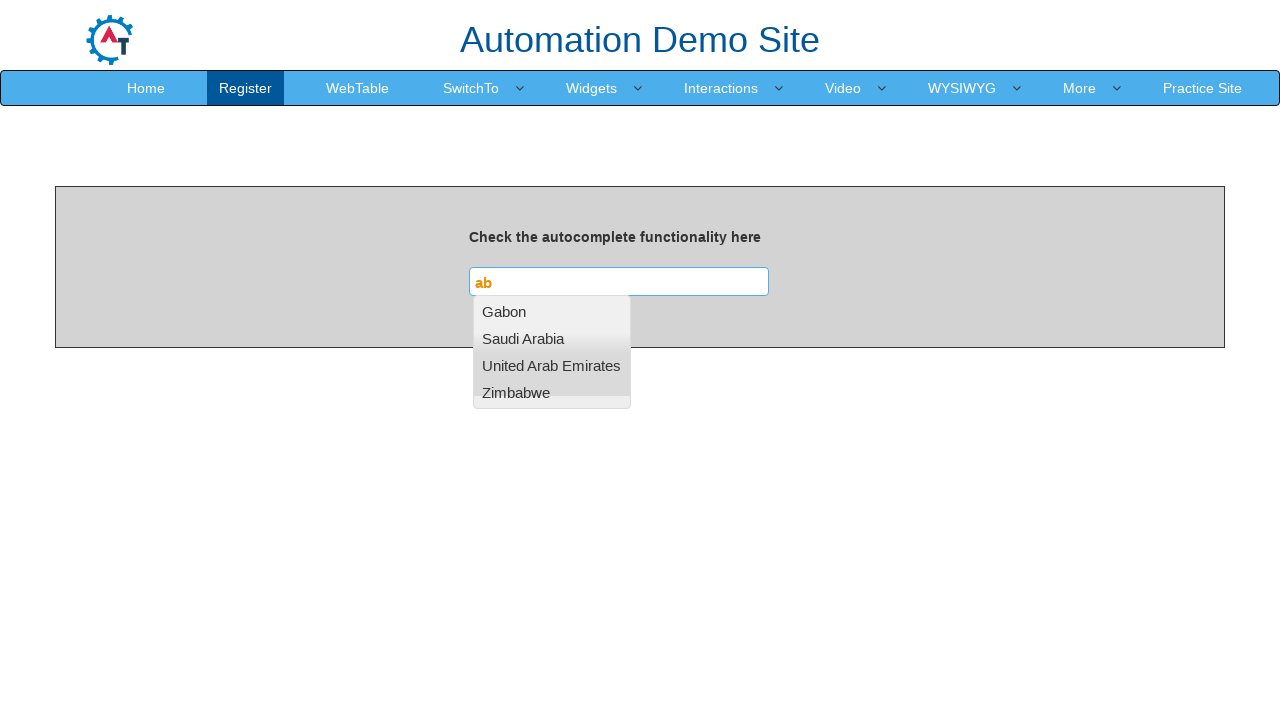

Located all suggestion items in the dropdown
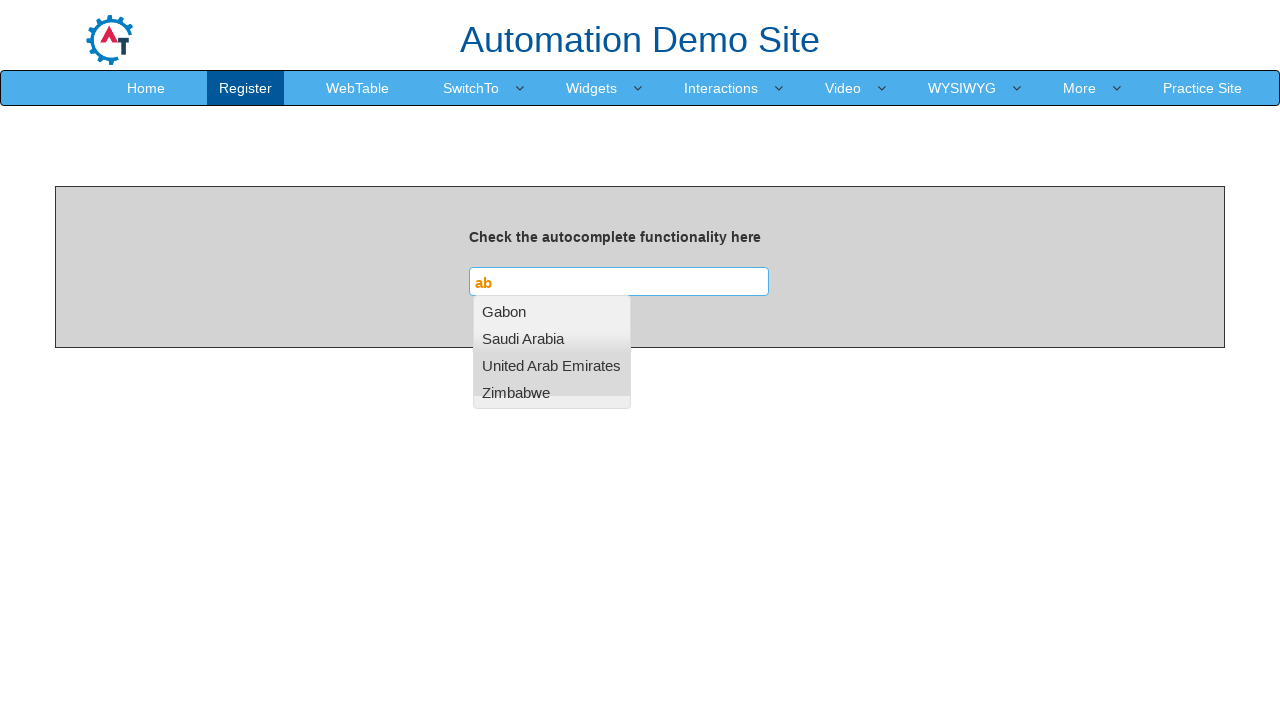

Found 4 suggestion items in the dropdown list
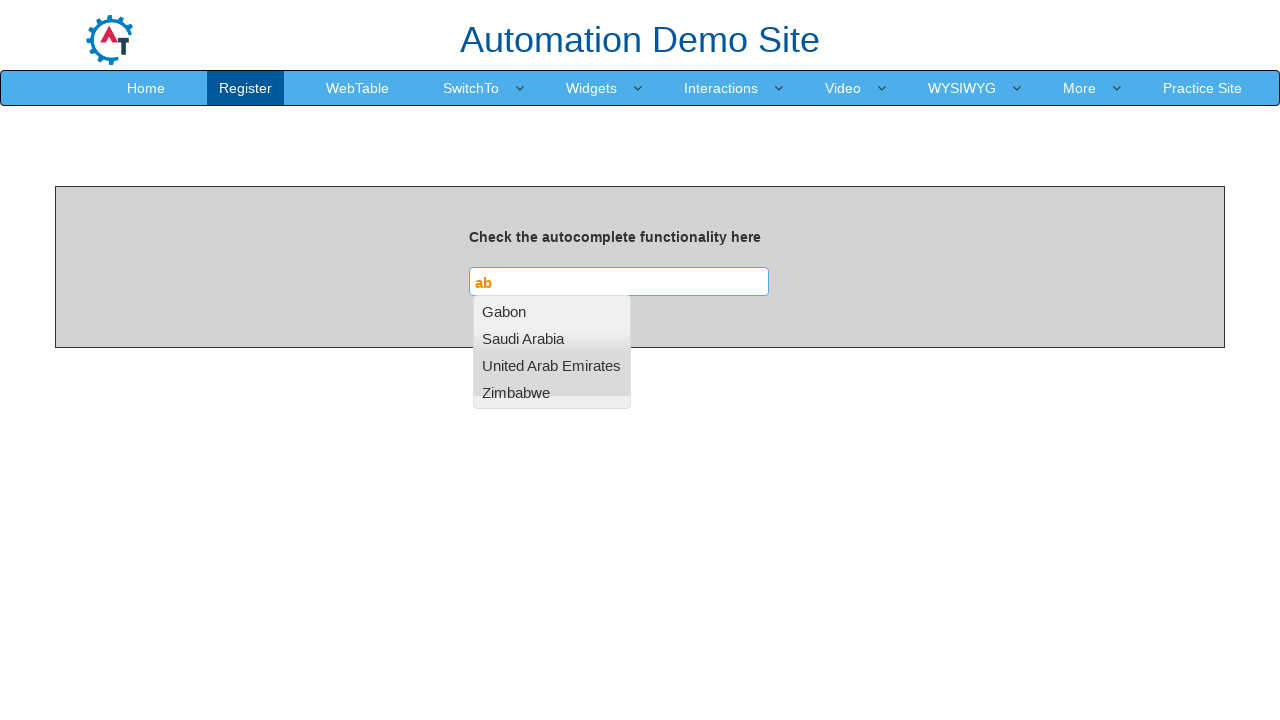

Selected 'Saudi Arabia' from the autocomplete suggestions at (552, 338) on ul#ui-id-1 li >> nth=1
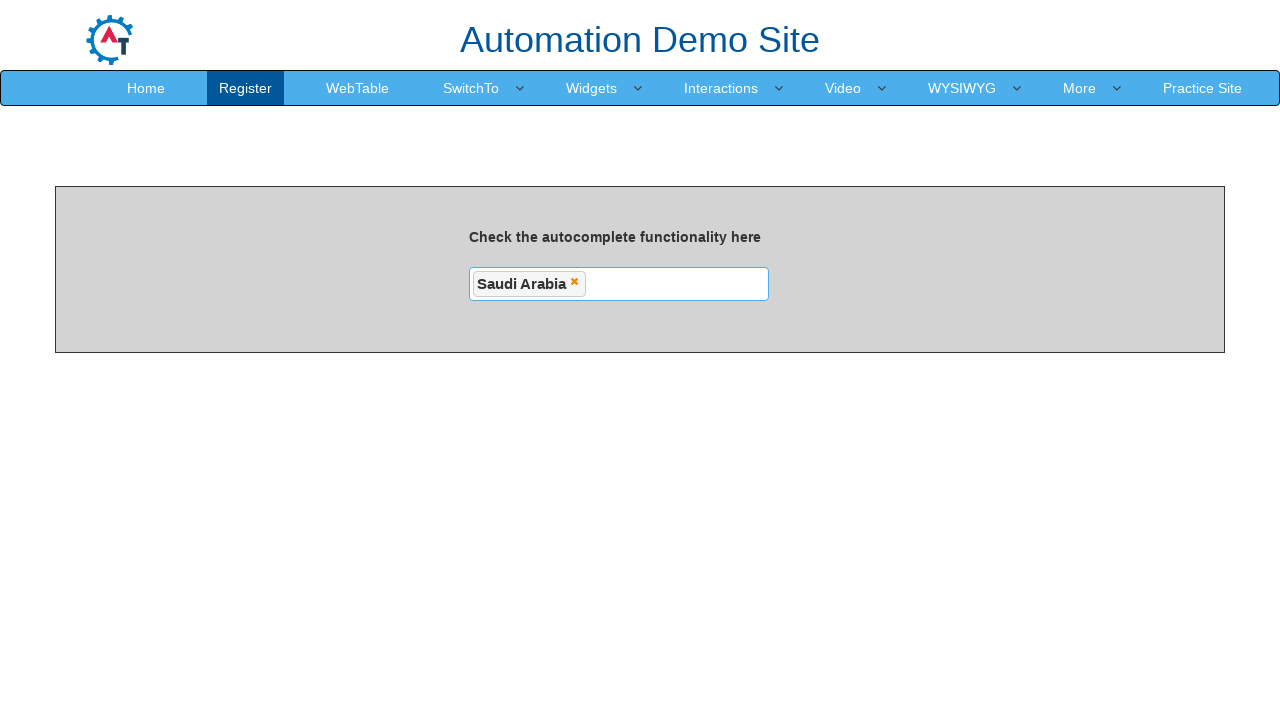

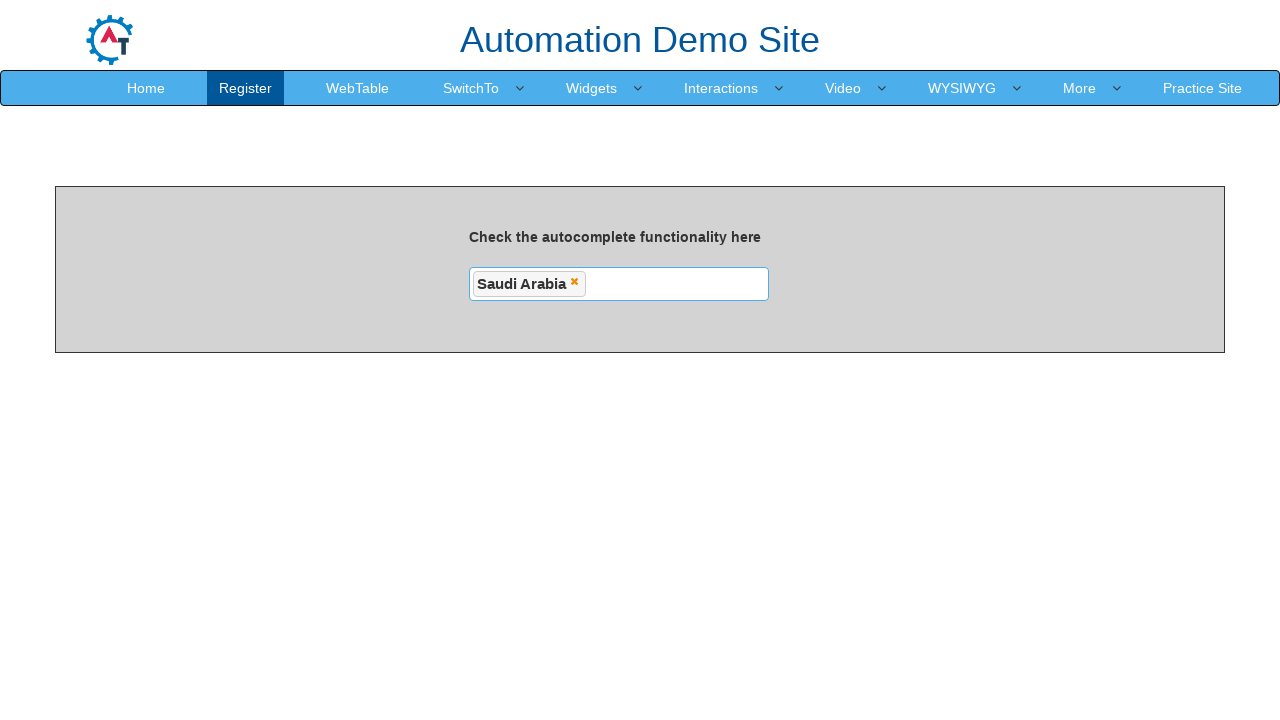